Tests filling first name and job title fields without submitting the form

Starting URL: http://formy-project.herokuapp.com/form

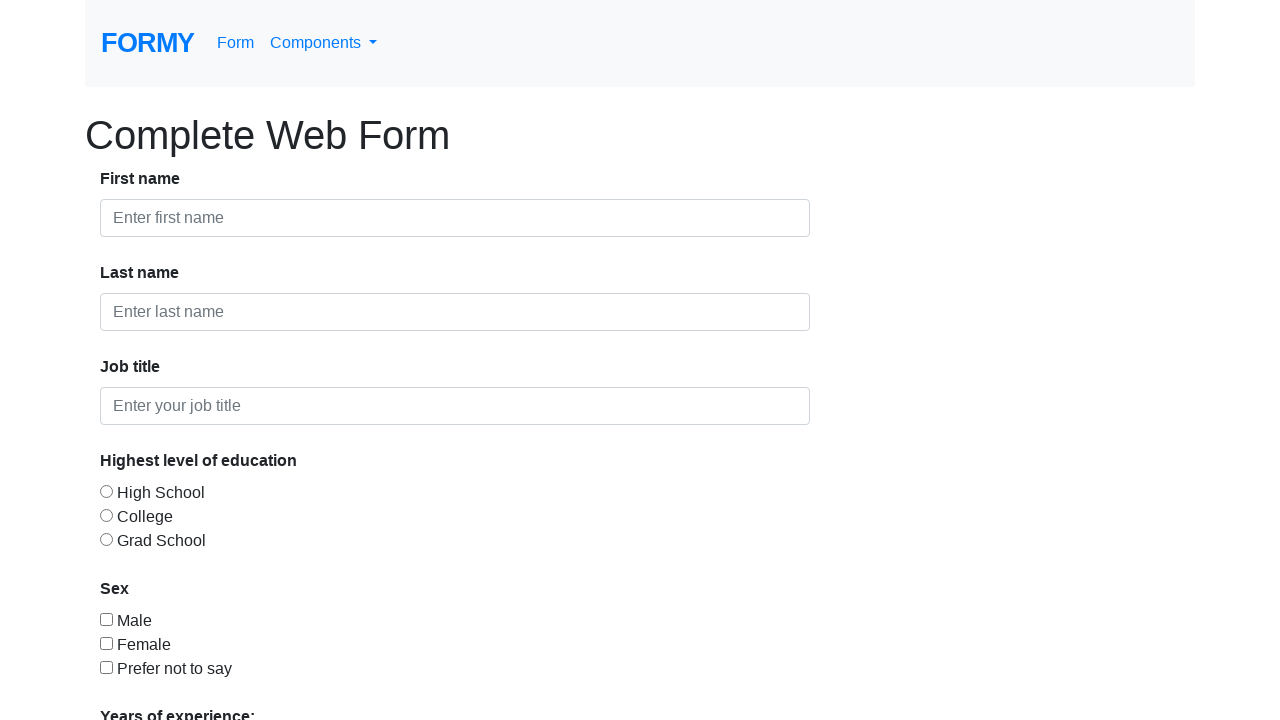

Filled first name field with 'Mohamed' on #first-name
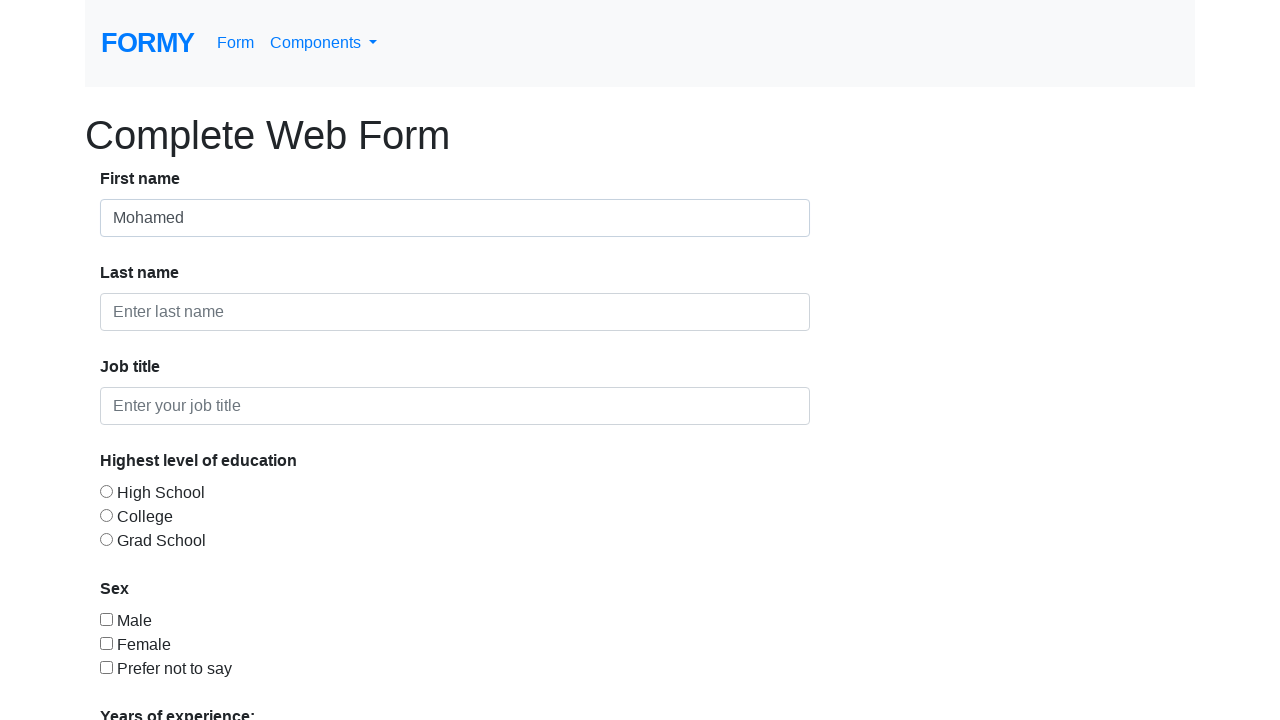

Filled job title field with 'CESS Student' on #job-title
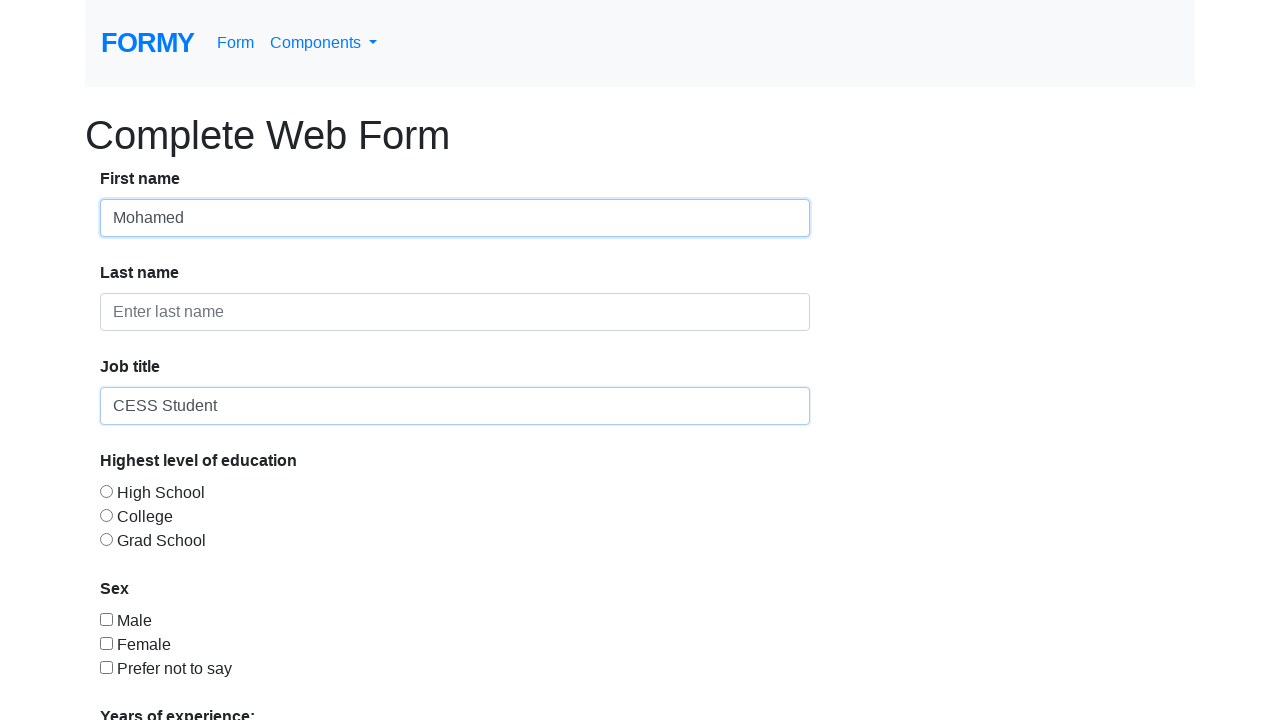

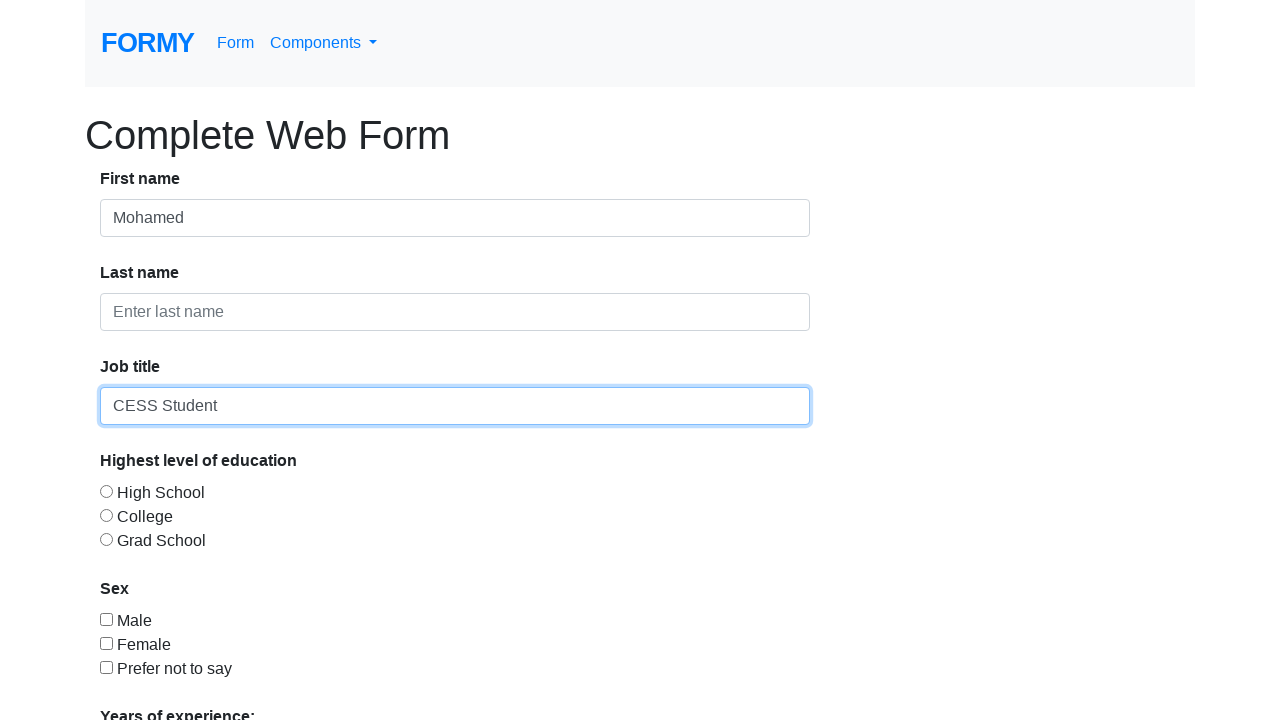